Tests an online admission form by scrolling down the page and selecting an academic qualification option from a dropdown menu.

Starting URL: https://www.mindrisers.com.np/online-admission

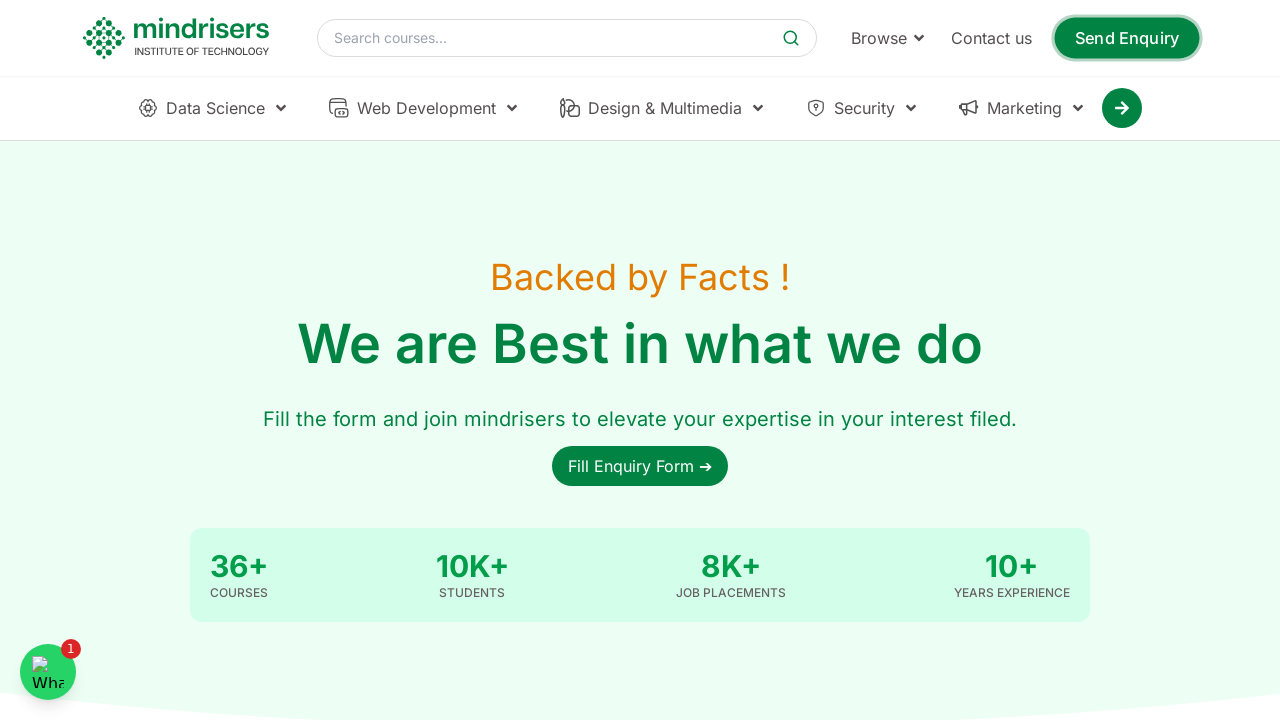

Scrolled down the page by 800 pixels to reveal the form
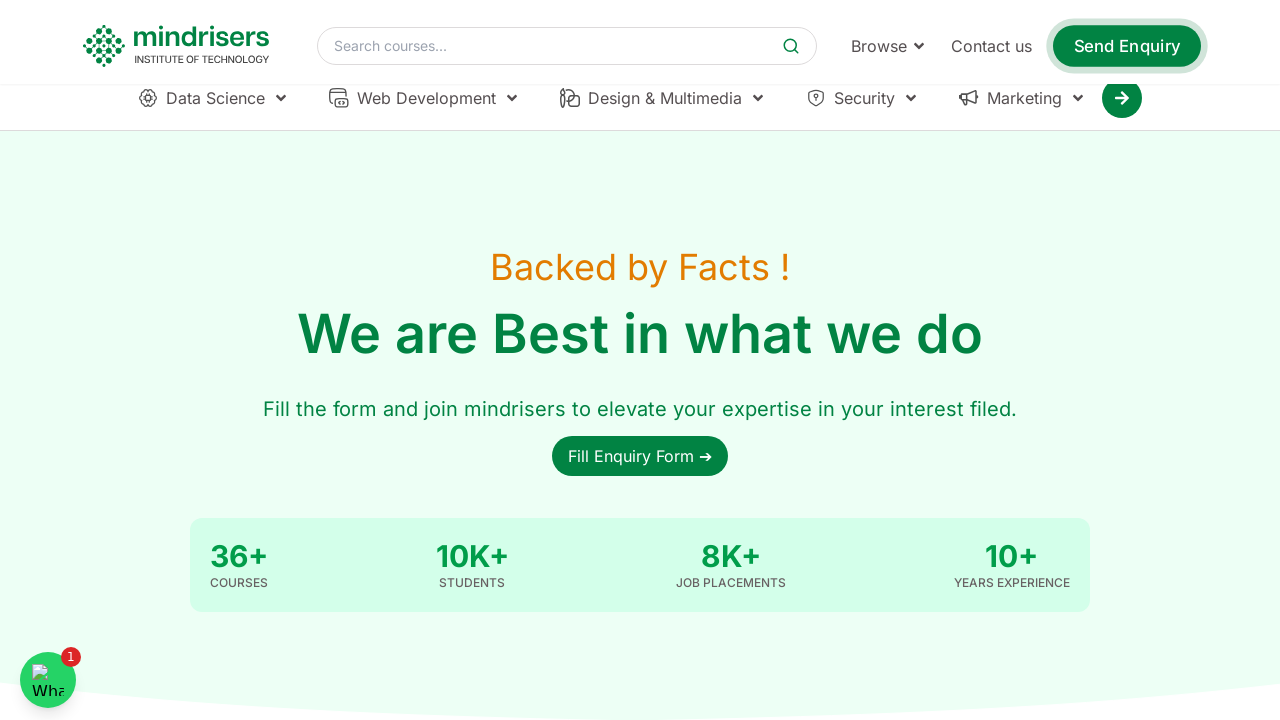

Qualification dropdown became visible
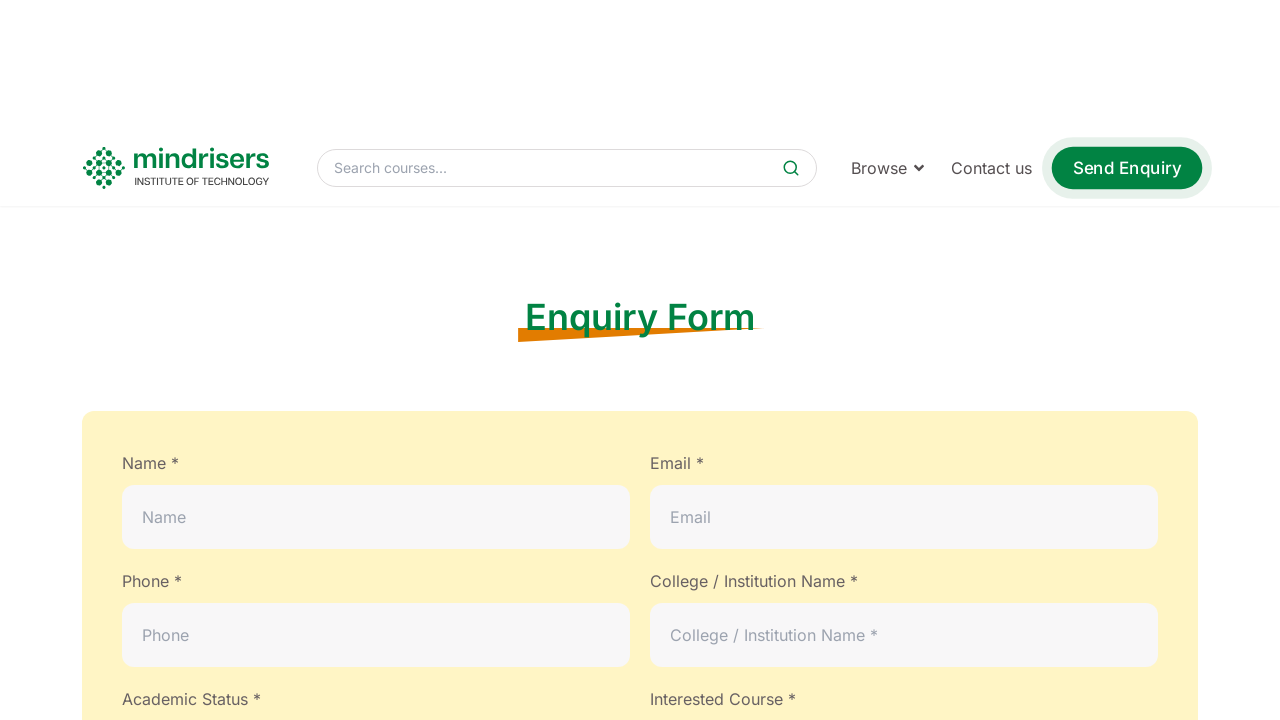

Selected the third option (index 2) from the academic qualification dropdown on #qualification
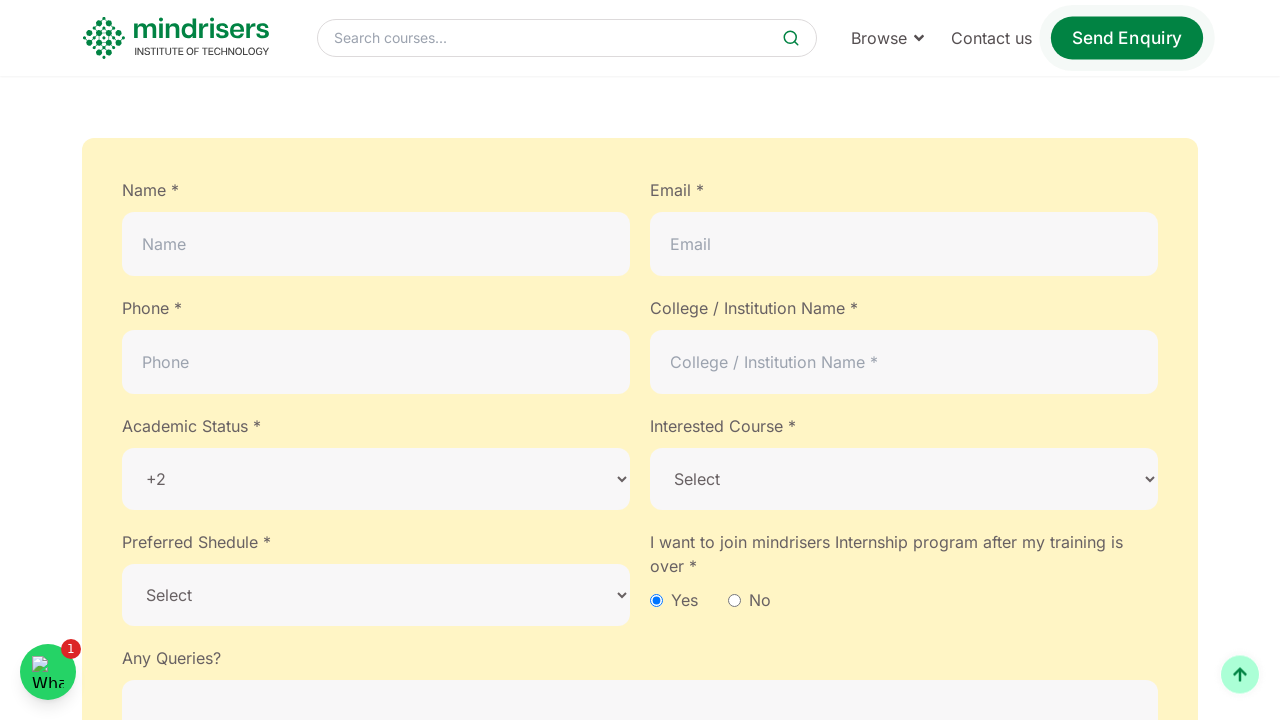

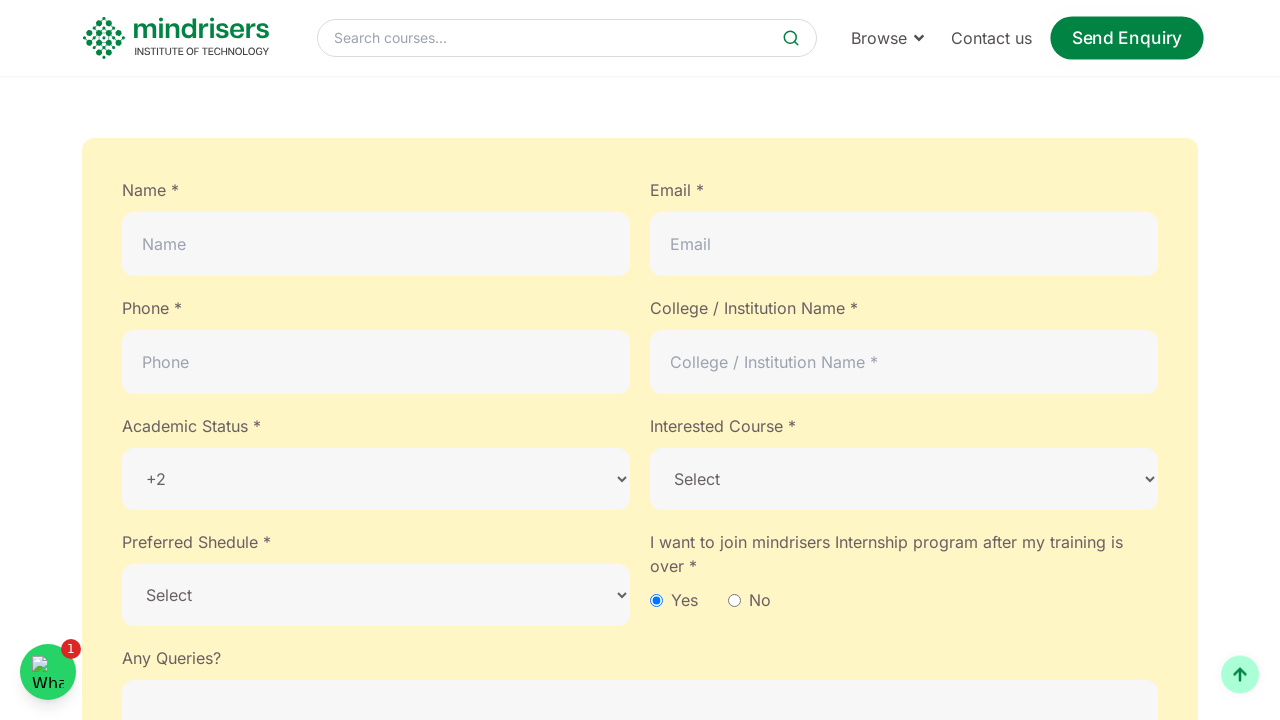